Demonstrates relative locator functionality by clicking an element near a reference element

Starting URL: https://the-internet.herokuapp.com/

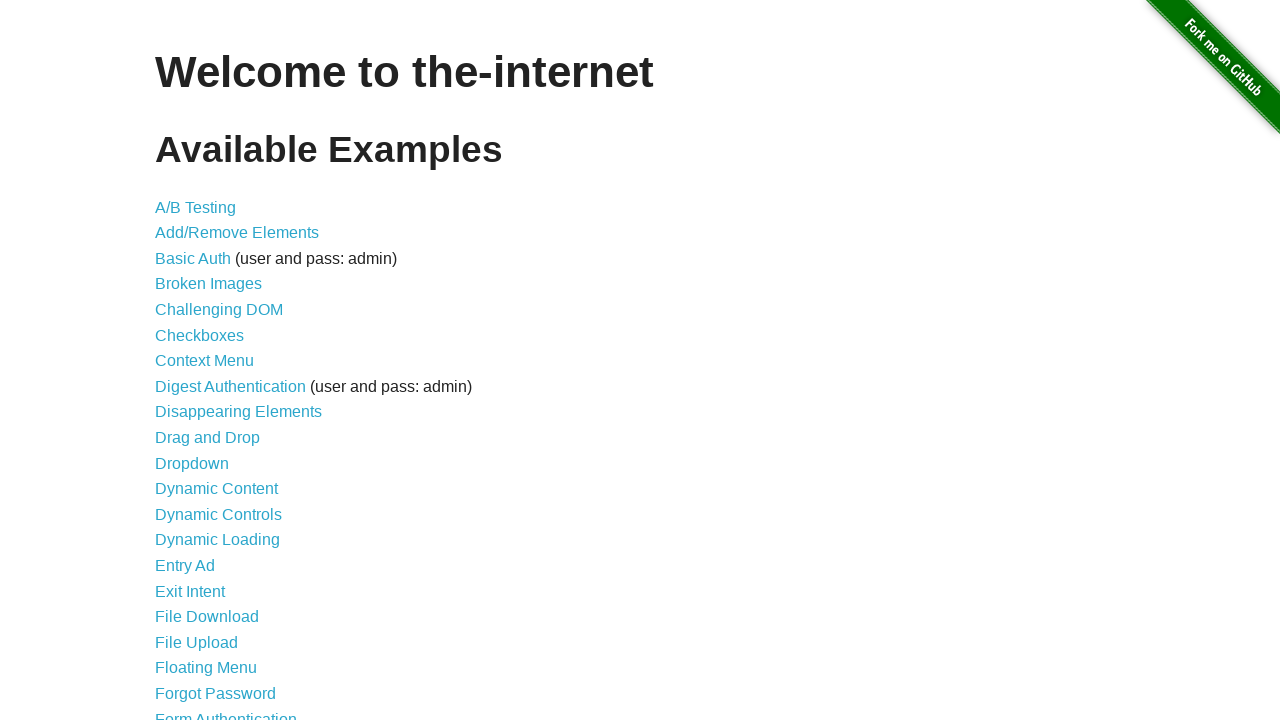

Clicked on the A/B Testing link using relative locator near reference element at (196, 207) on a[href='/abtest']
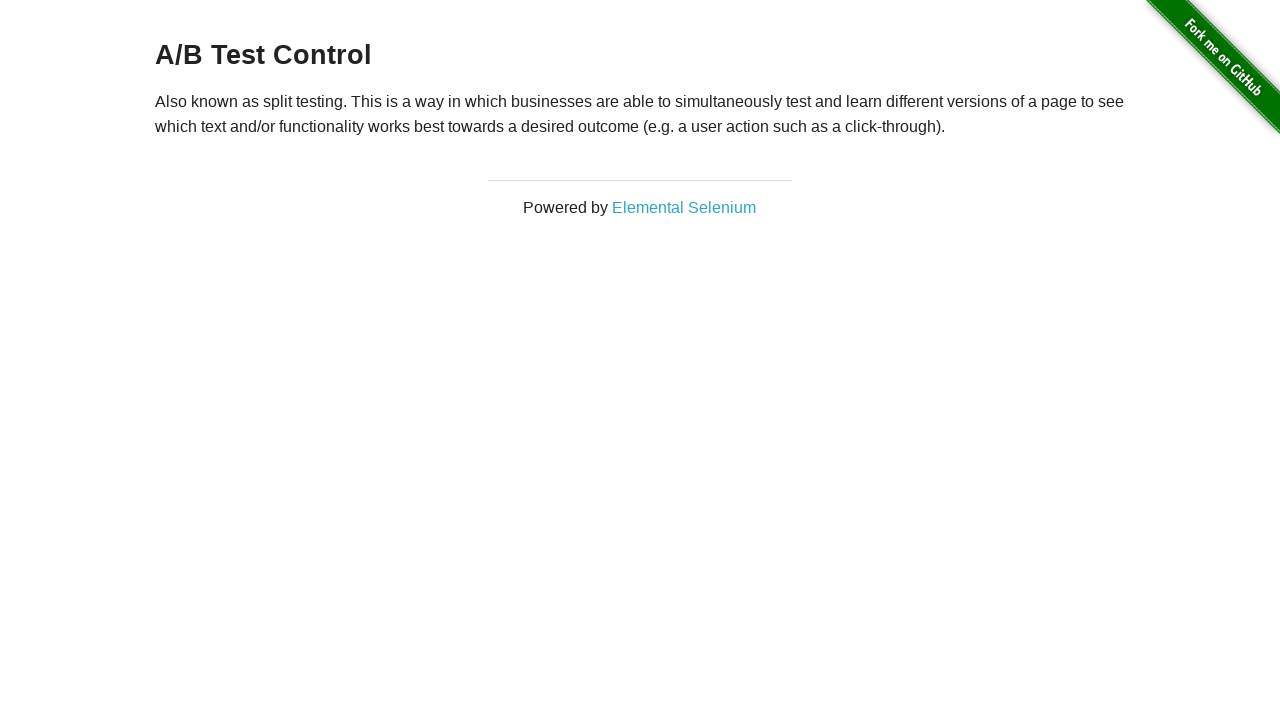

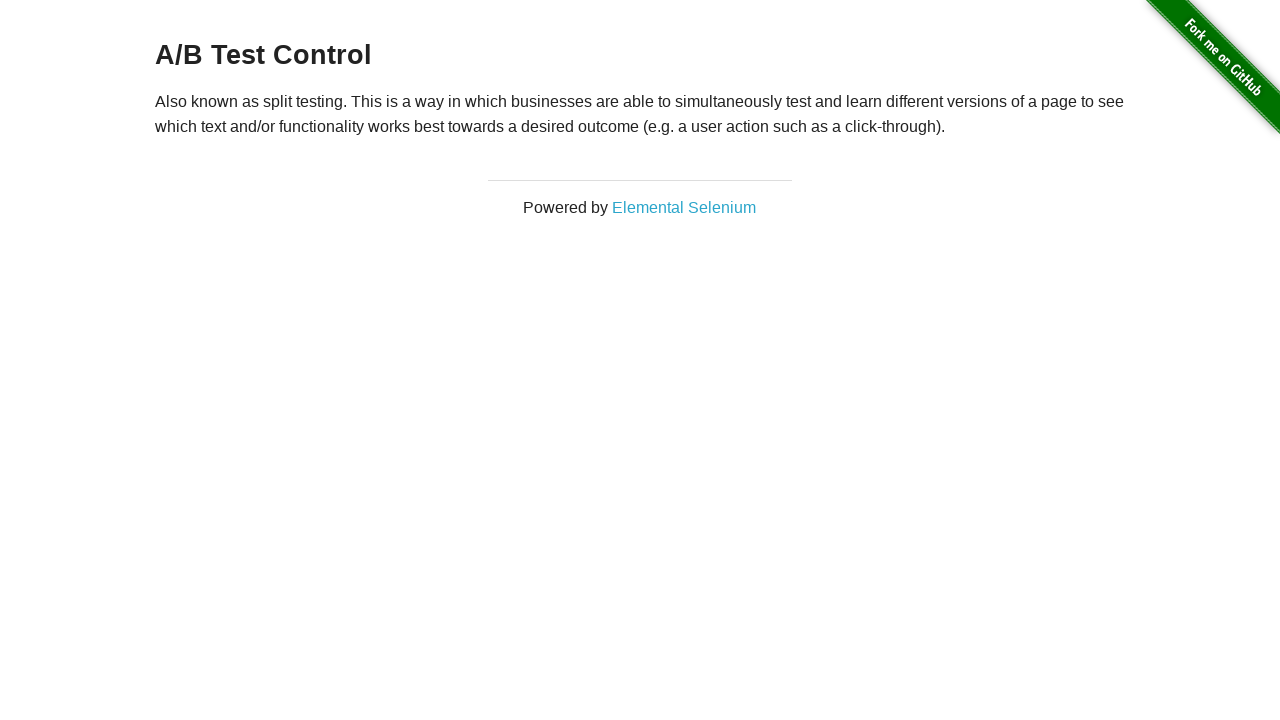